Tests an e-commerce flow by searching for products, adding a specific item to cart, applying promo codes, and proceeding through checkout

Starting URL: https://rahulshettyacademy.com/seleniumPractise/#/

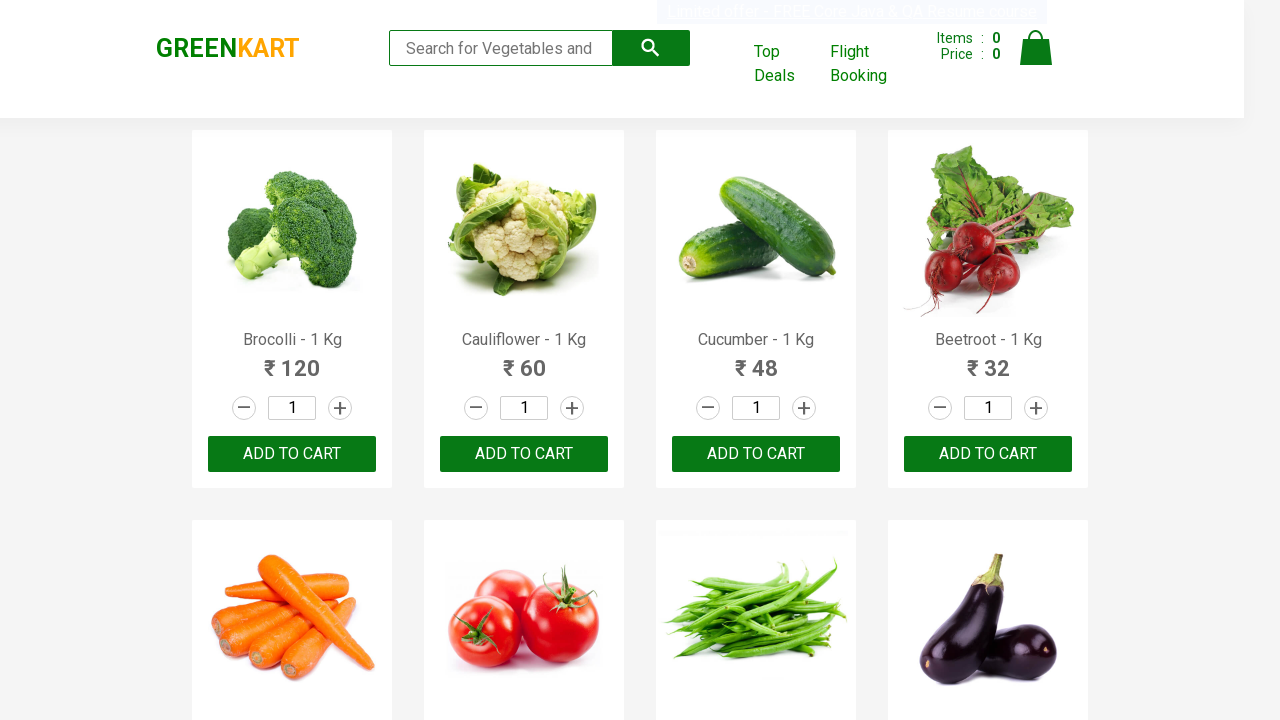

Filled search field with 'Ca' to find products starting with Ca on .search-keyword
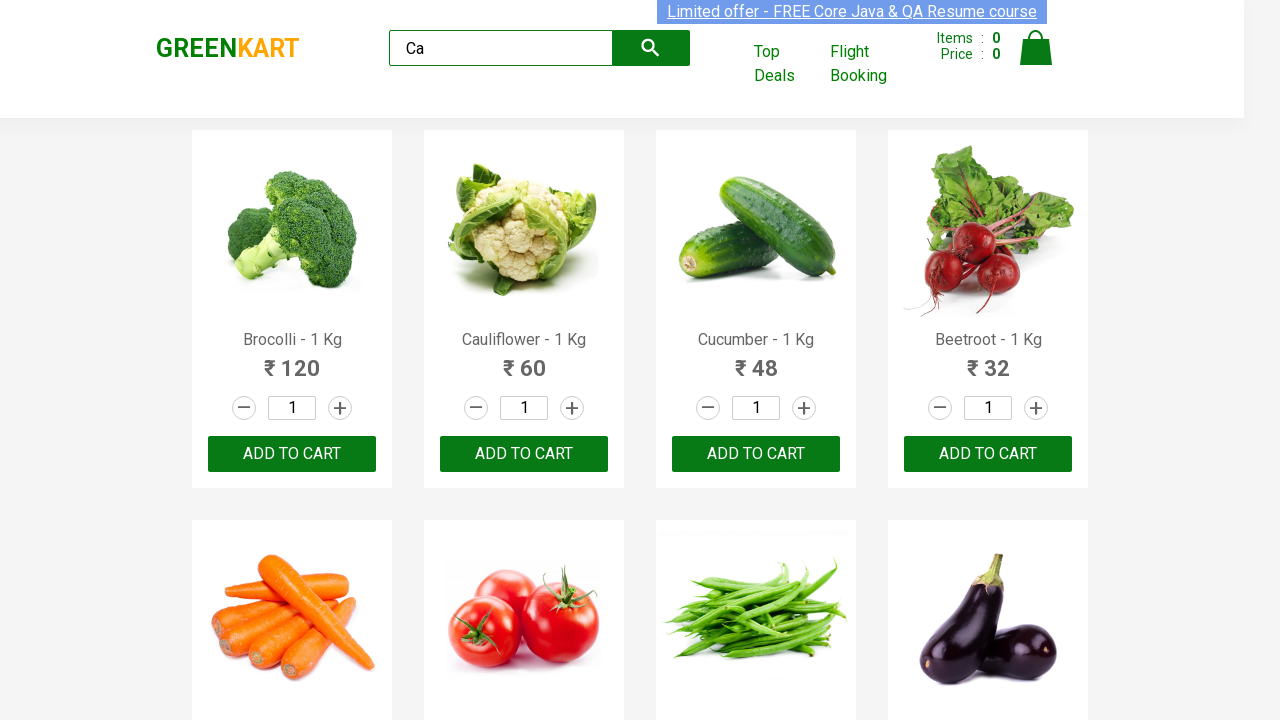

Waited 2 seconds for products to load
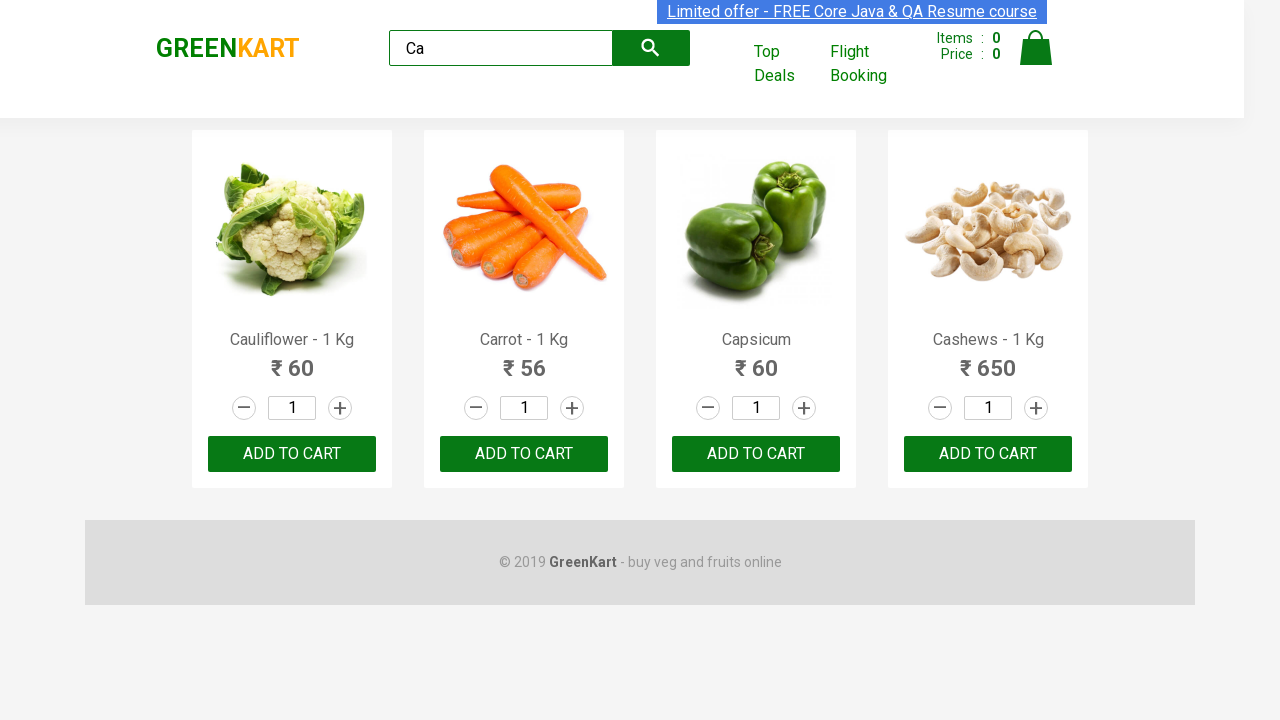

Located all products in the list
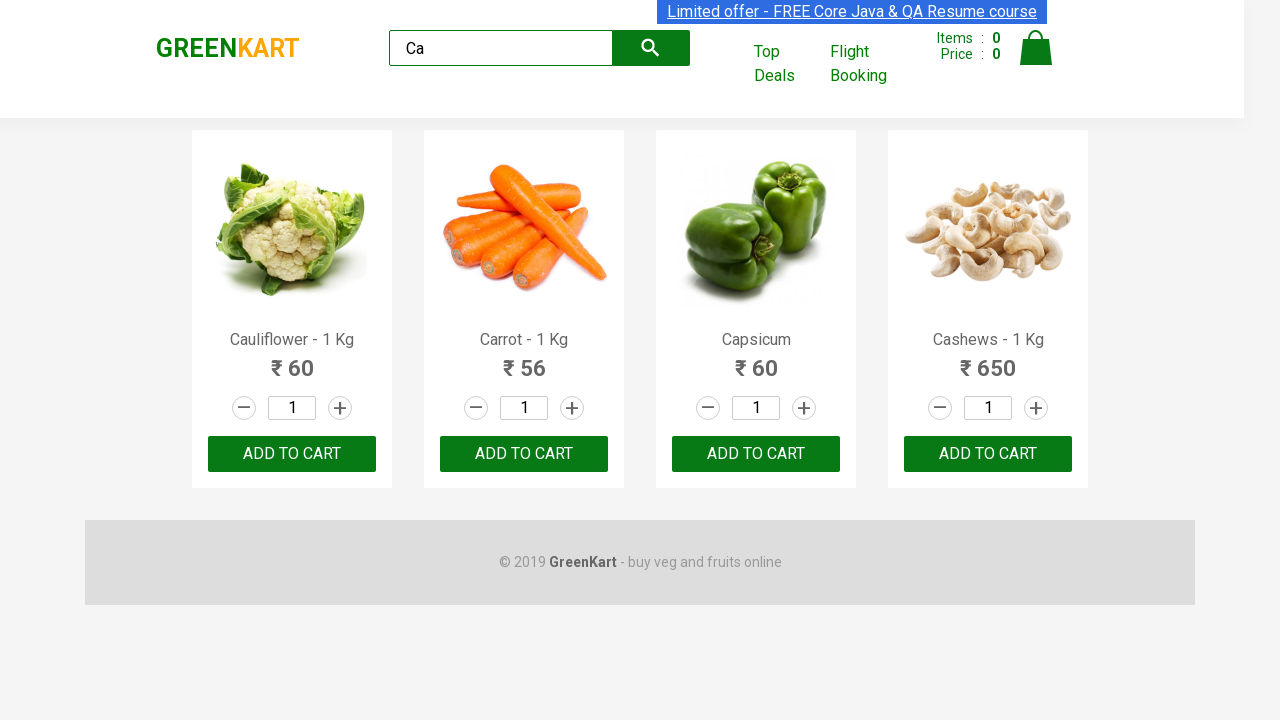

Found and clicked 'Add to Cart' button for Cashews product at (988, 454) on .products .product >> nth=3 >> button
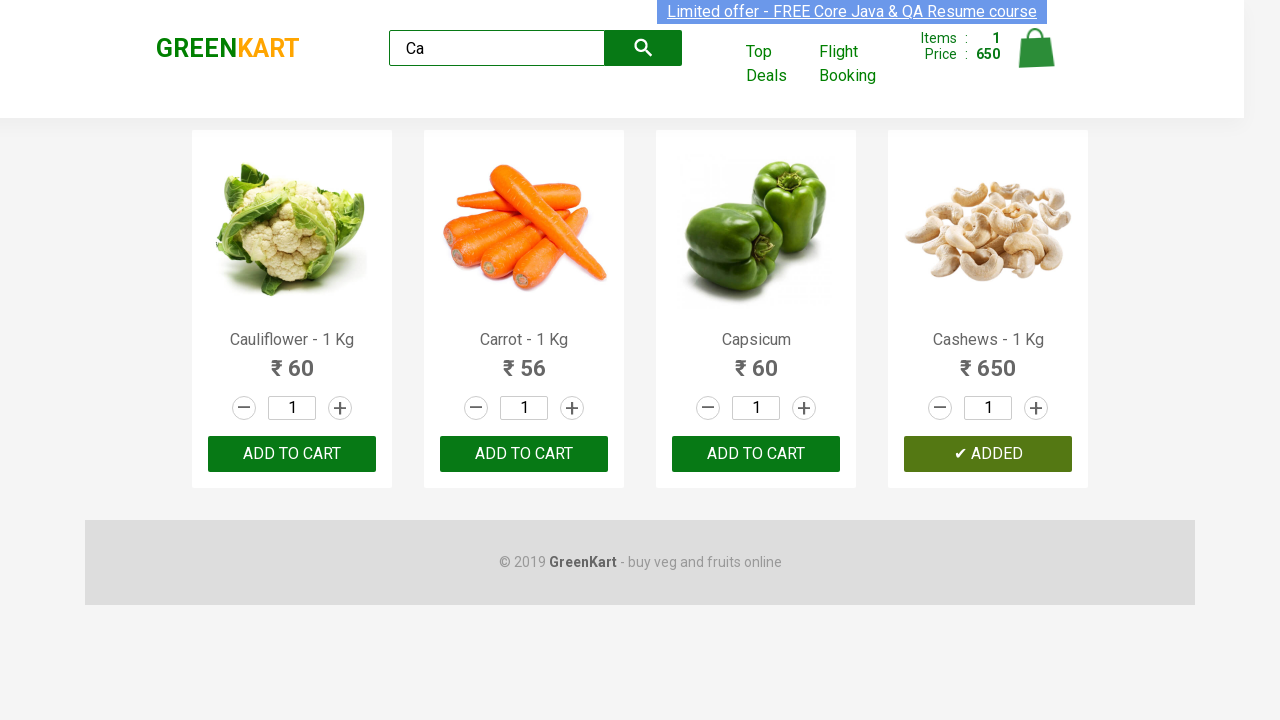

Clicked cart icon to open shopping cart at (1036, 48) on .cart-icon img
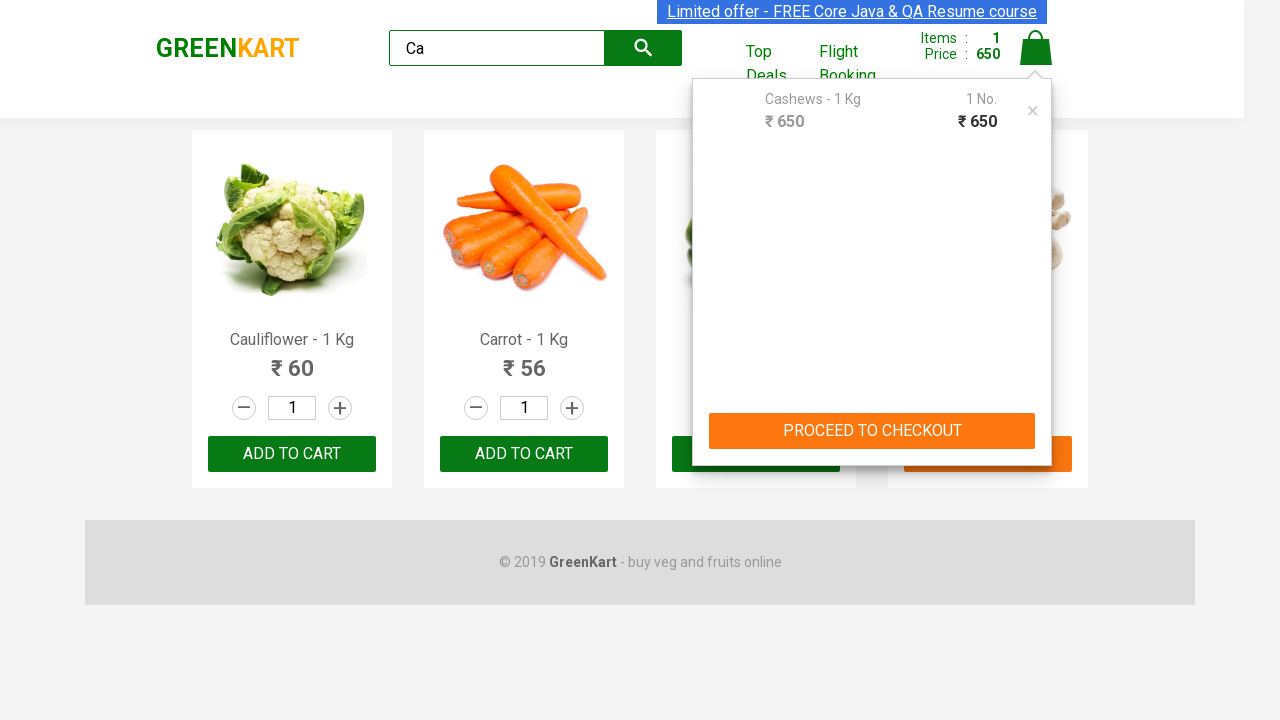

Clicked 'PROCEED TO CHECKOUT' button at (872, 431) on text=PROCEED TO CHECKOUT
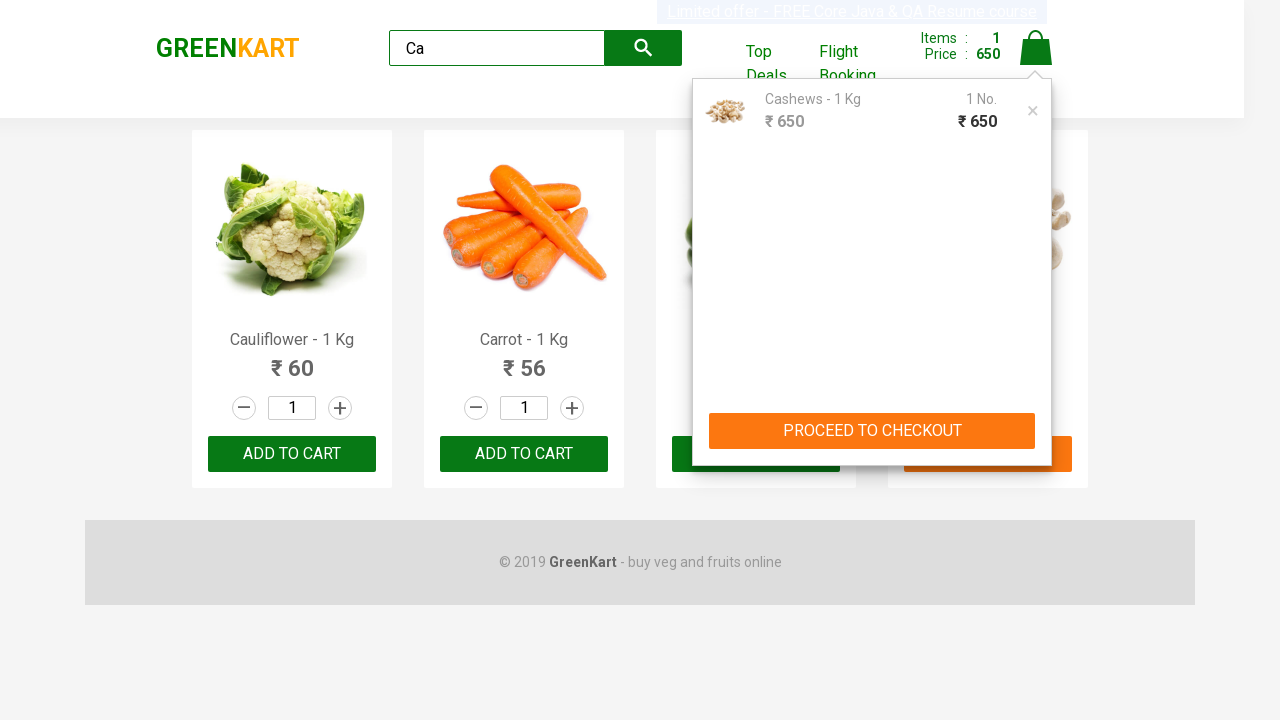

Entered invalid promo code 'rahulshetty' on .promoCode
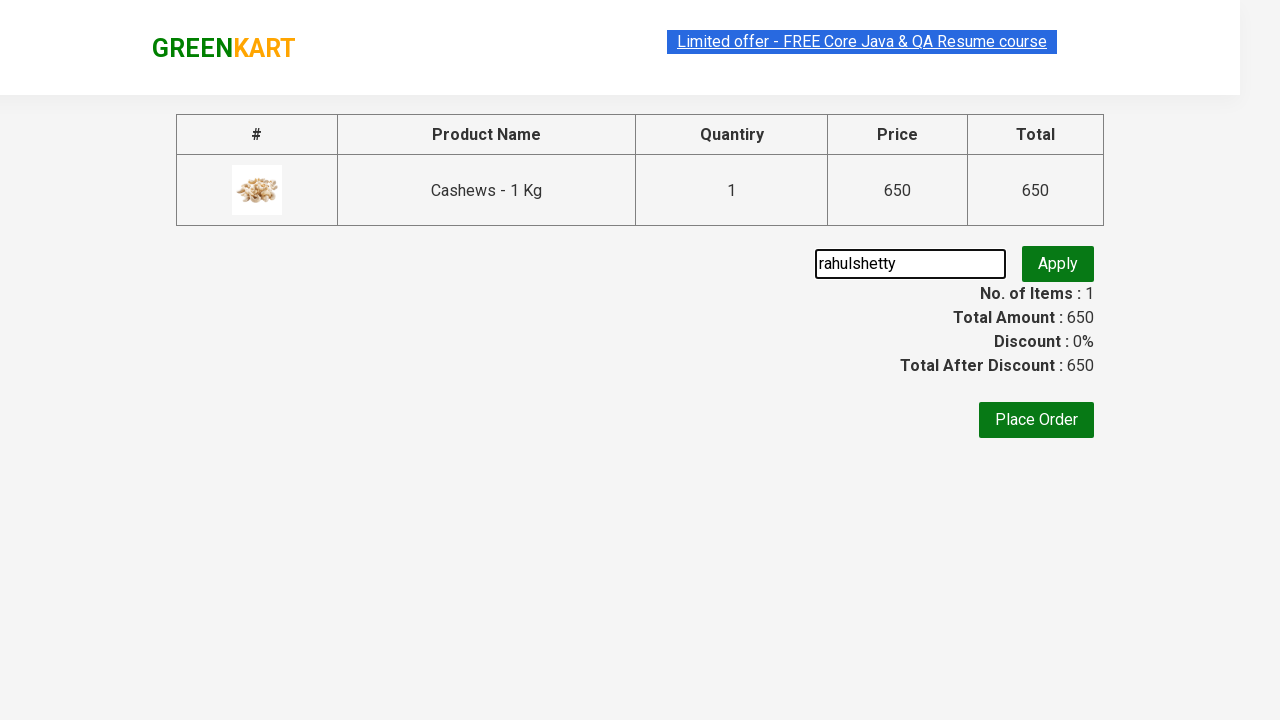

Clicked button to apply invalid promo code at (1058, 264) on .promoBtn
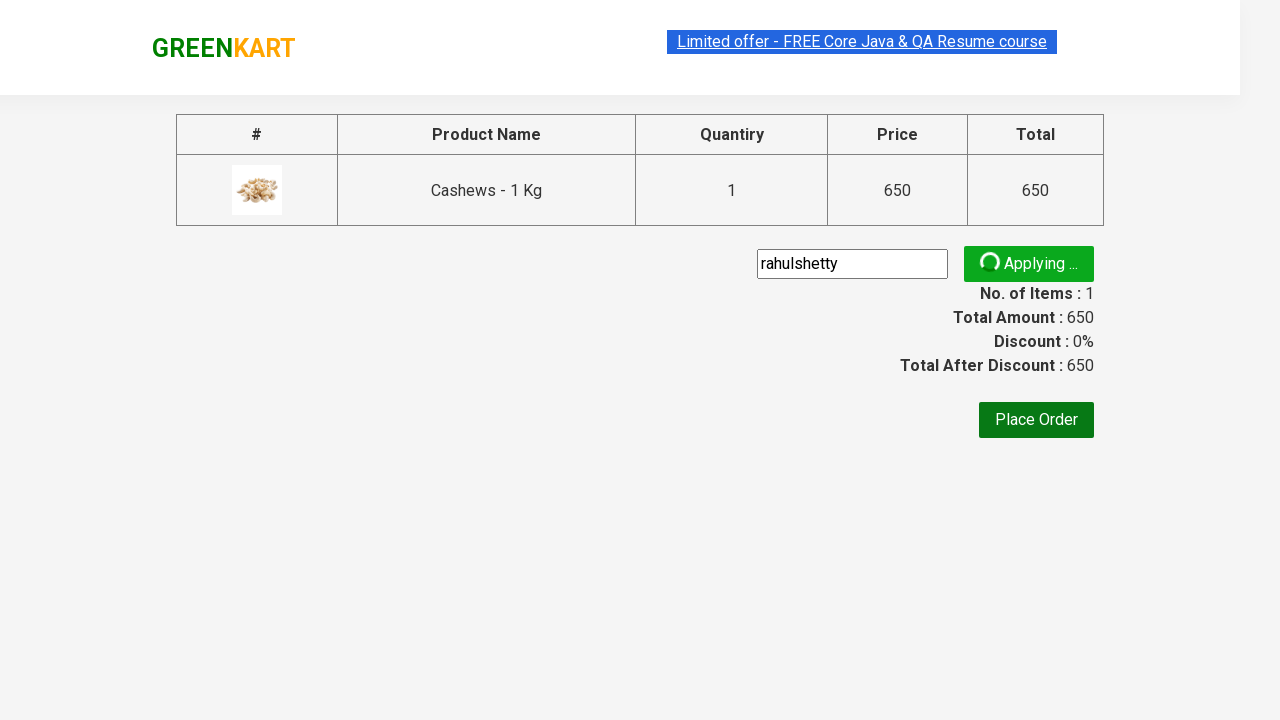

Waited 5 seconds to observe invalid promo code result
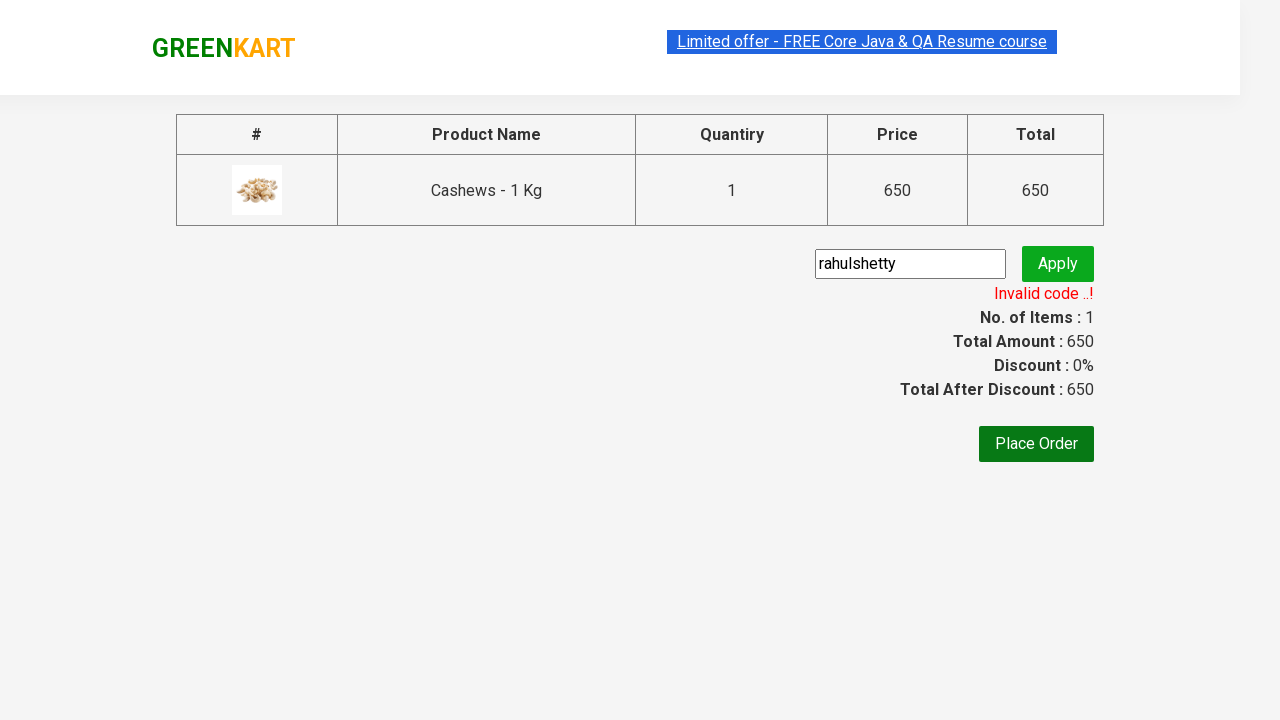

Cleared the promo code field on .promoCode
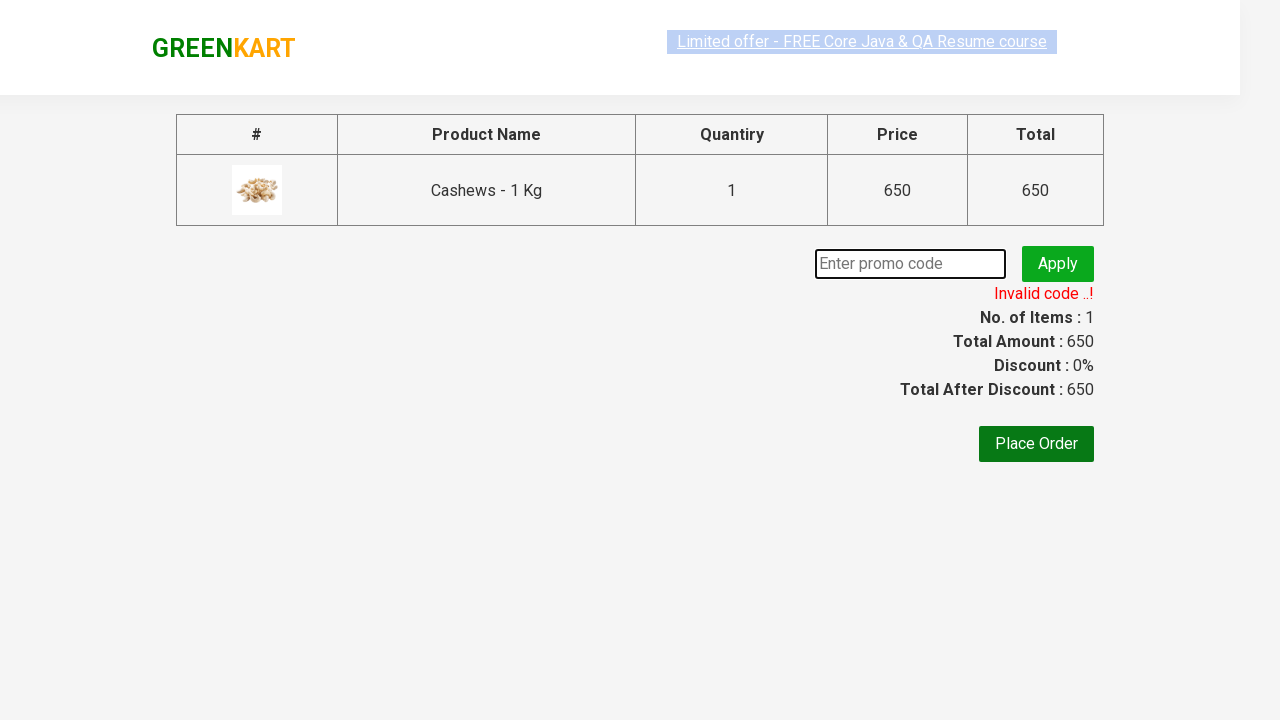

Entered valid promo code 'rahulshettyacademy' on .promoCode
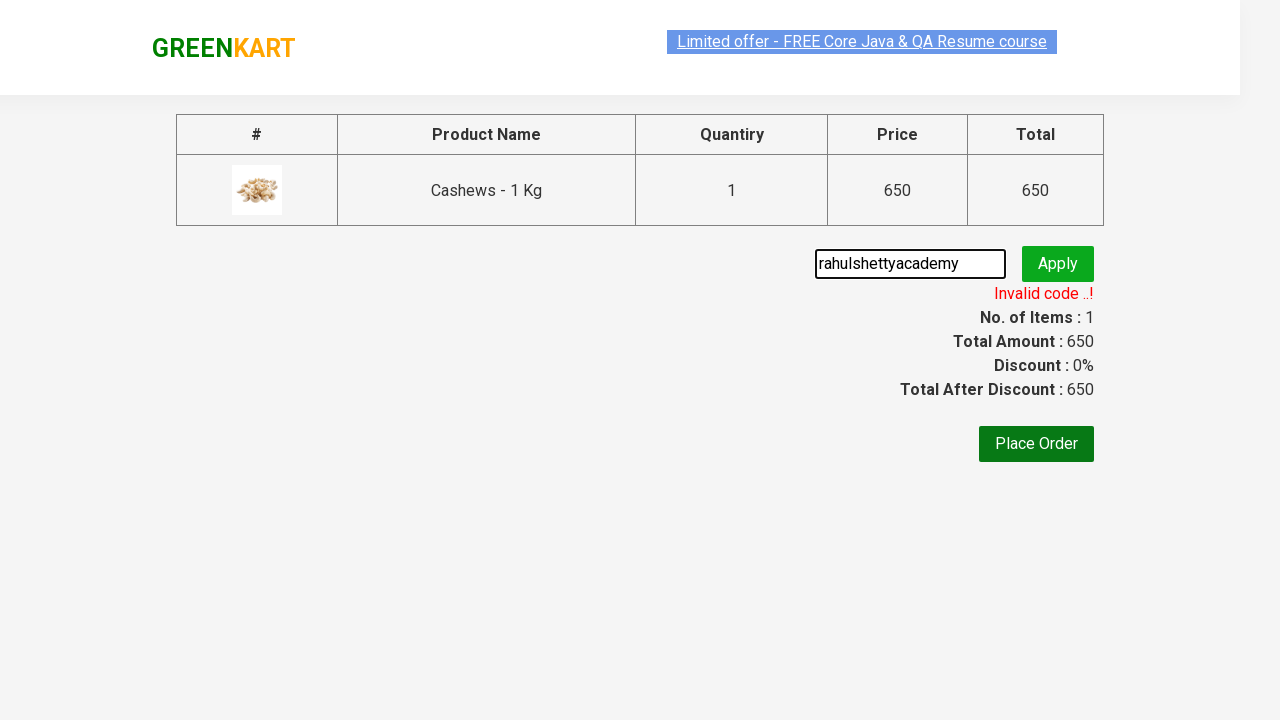

Clicked button to apply valid promo code at (1058, 264) on .promoBtn
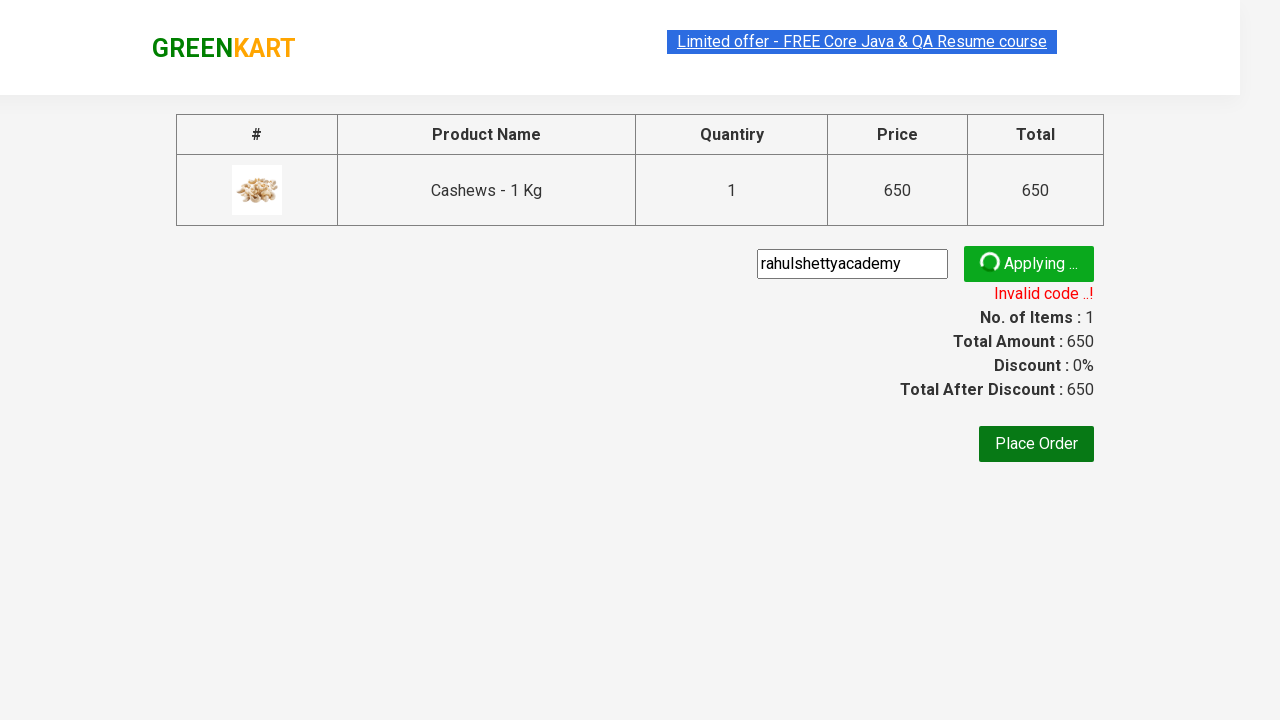

Waited 5 seconds to confirm valid promo code was applied
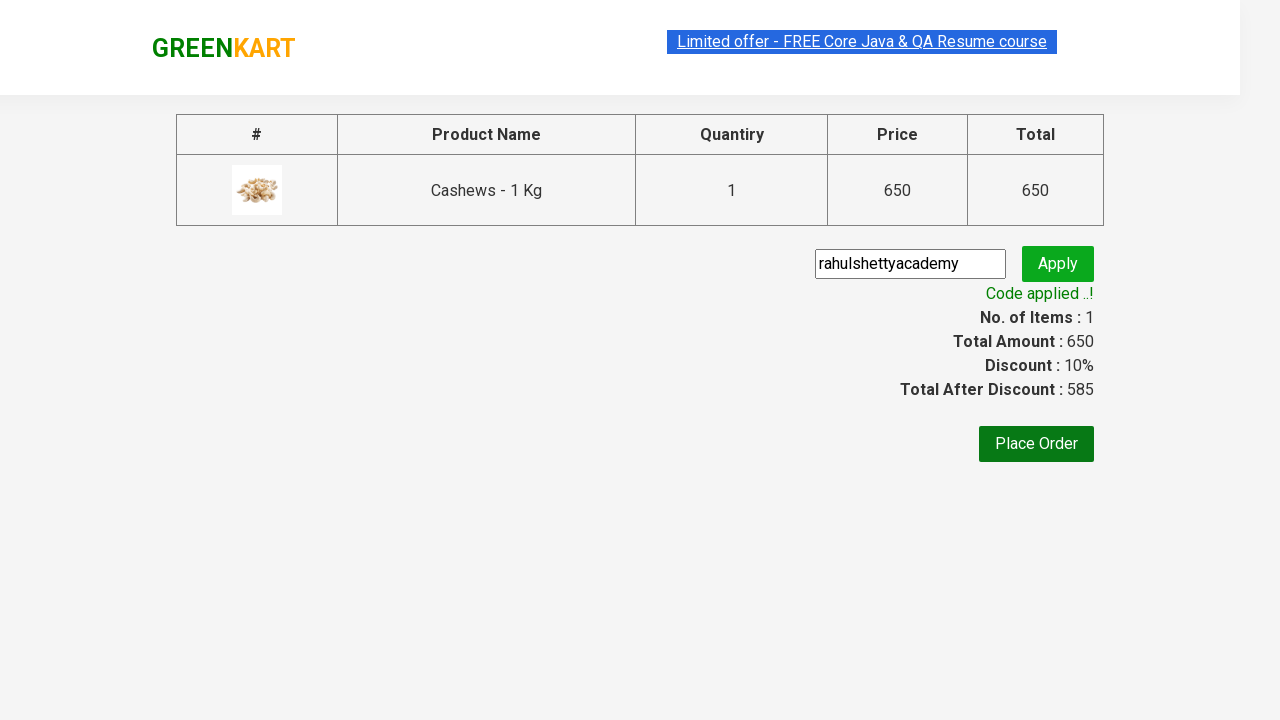

Clicked 'Place Order' button at (1036, 444) on text=Place Order
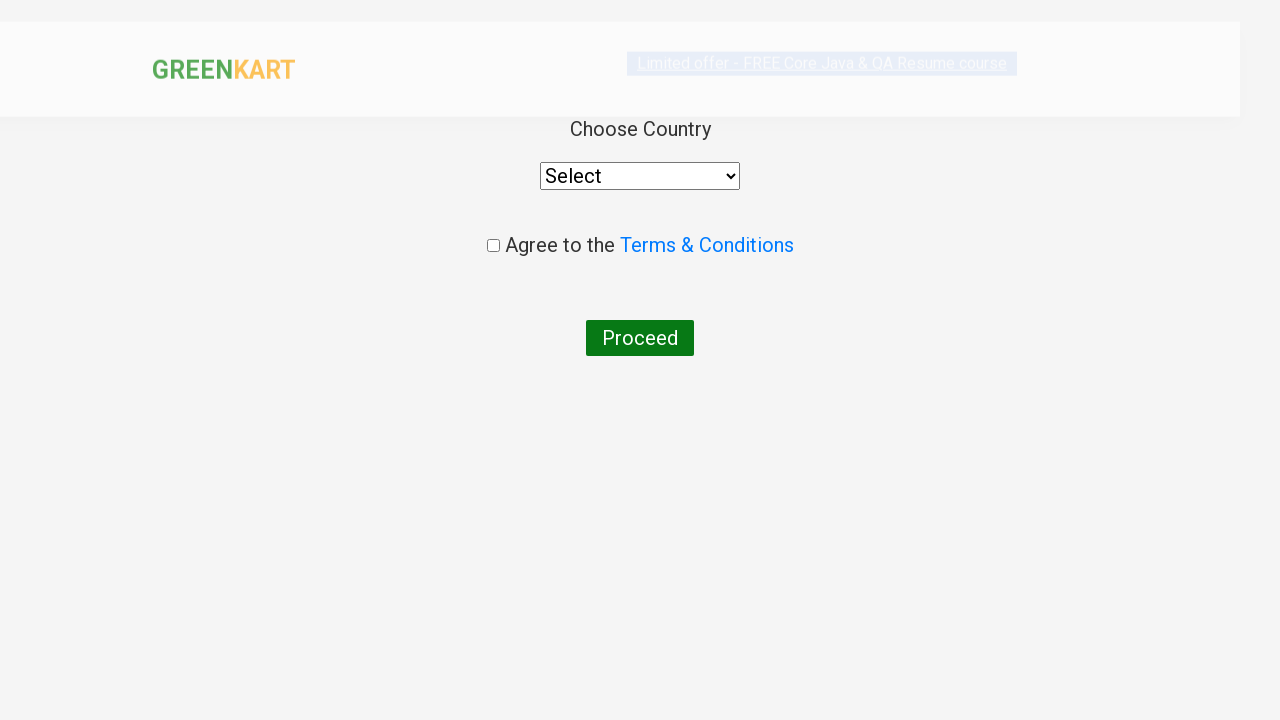

Selected 'India' from country dropdown on select
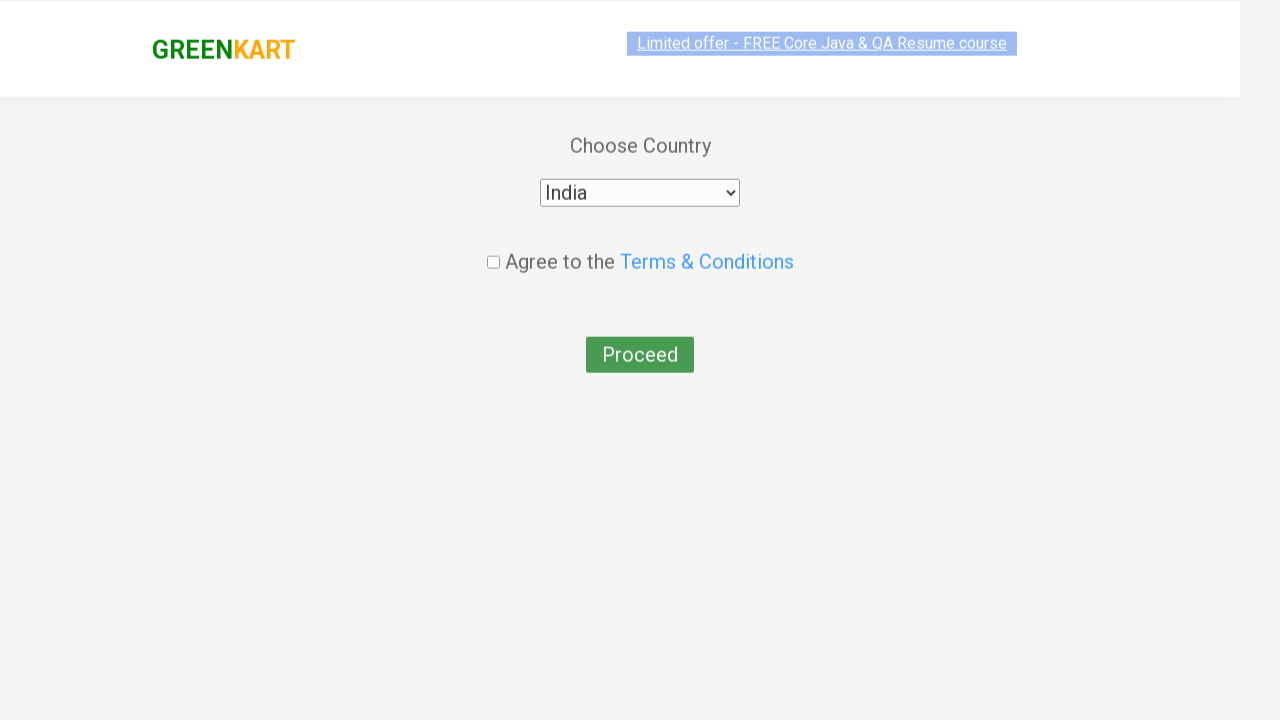

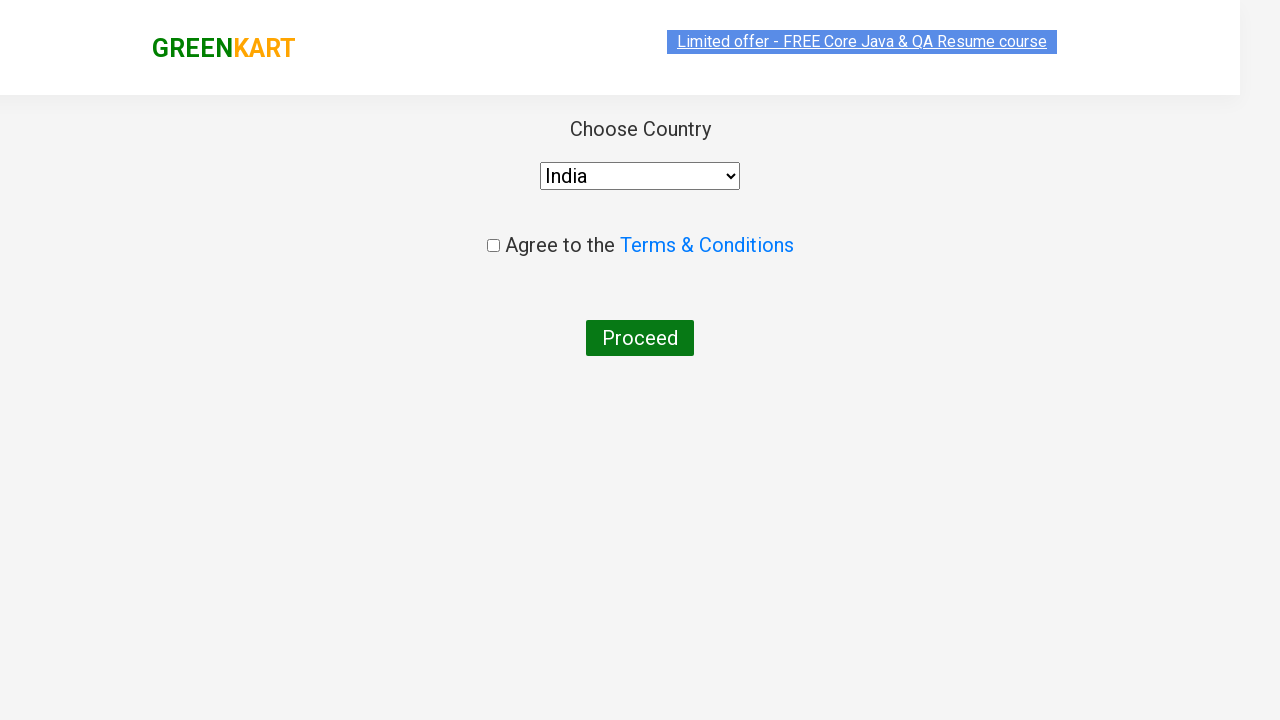